Tests checkout name validation by entering a single character name to verify minimum length requirements

Starting URL: https://www.demoblaze.com/cart.html

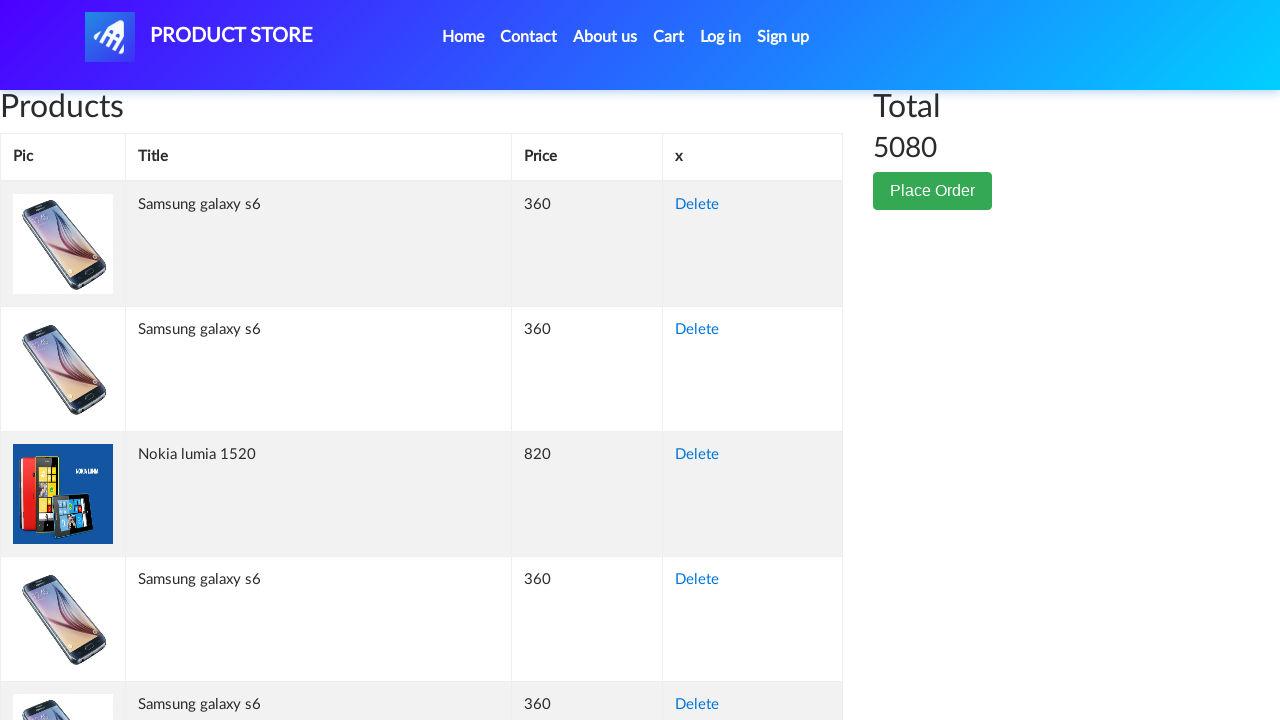

Set up dialog handler to dismiss dialogs
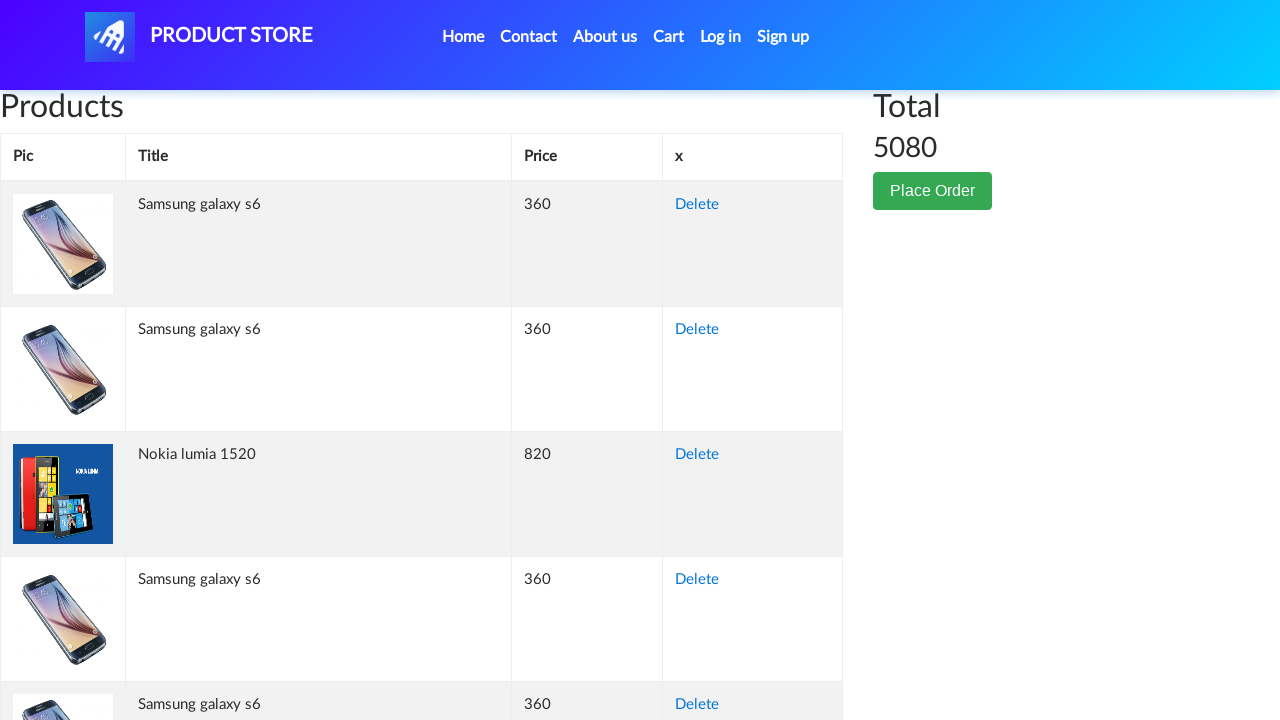

Clicked Place Order button at (933, 191) on xpath=//button[contains(text(),'Place Order')]
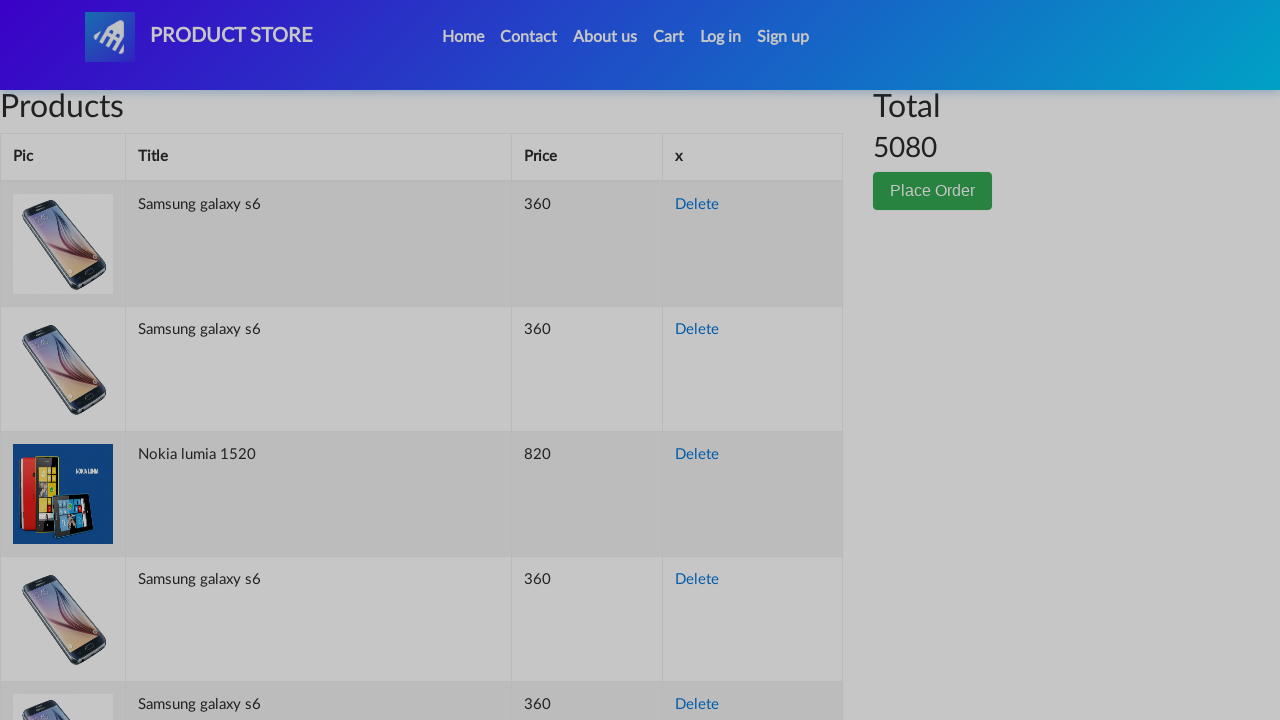

Name field became visible
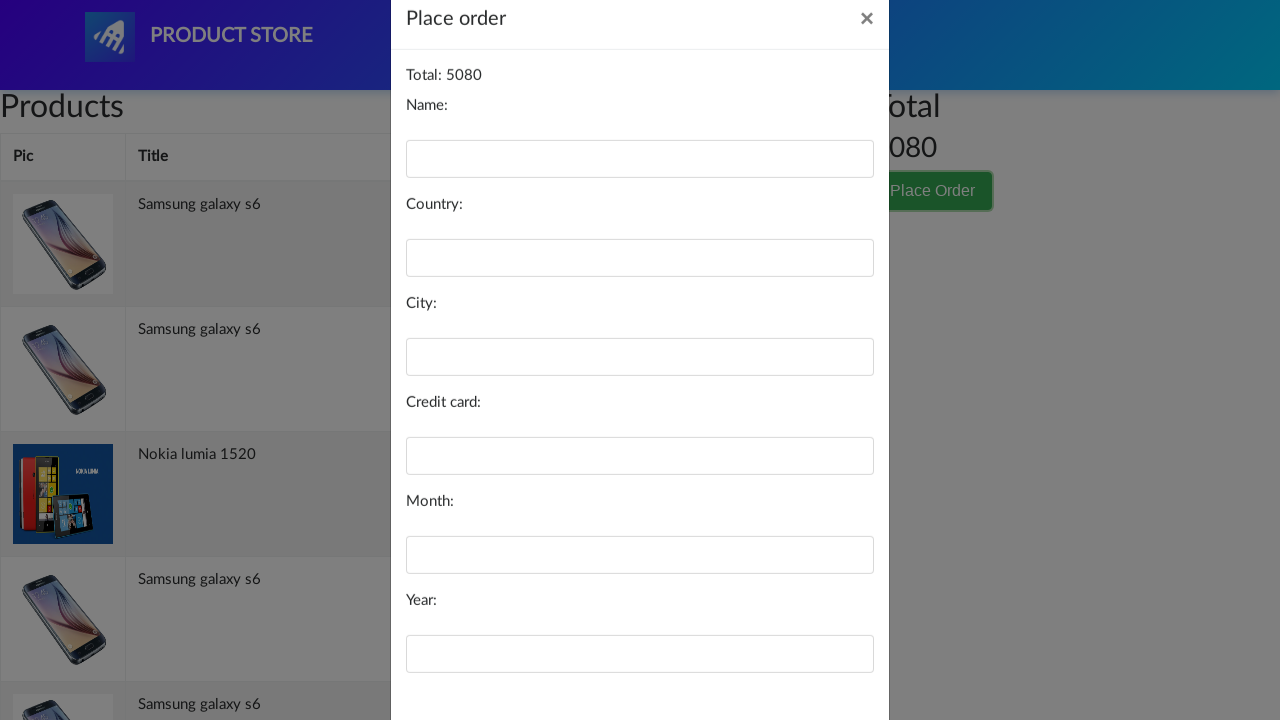

Entered single character 'A' in name field to test minimum length validation on #name
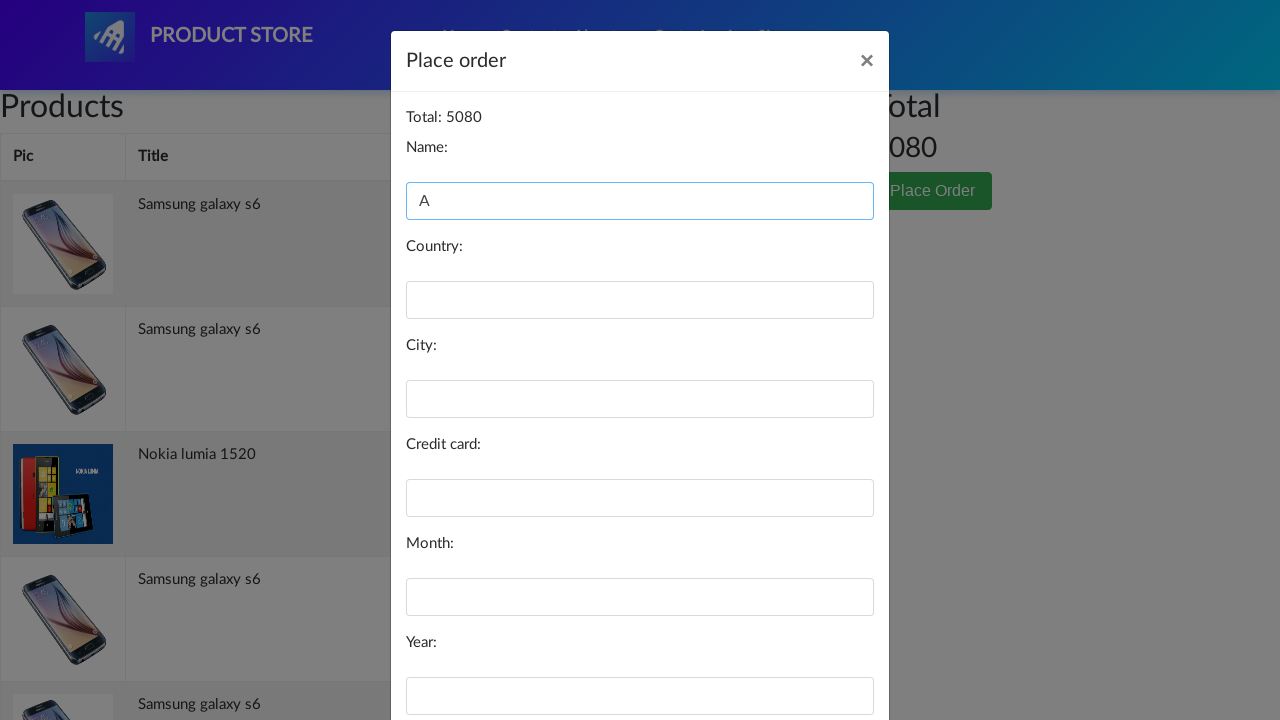

Entered credit card number in card field on #card
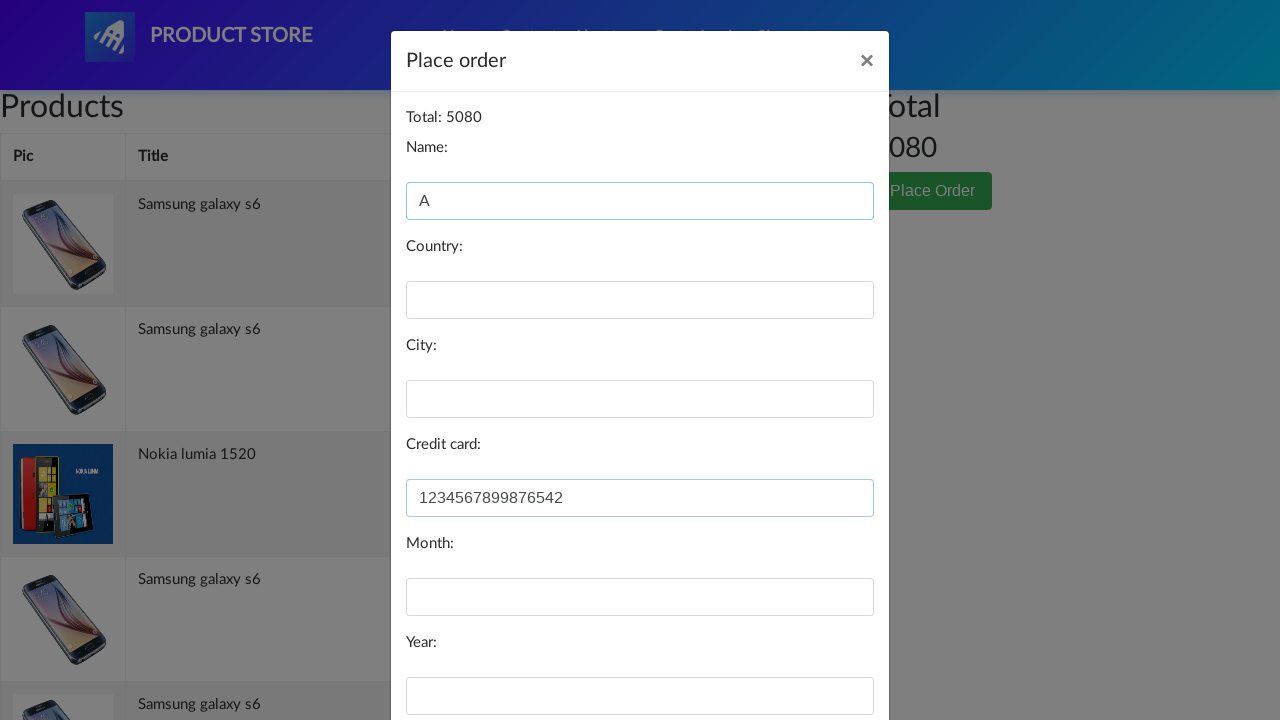

Clicked Purchase button to submit checkout form at (823, 655) on xpath=//button[contains(text(),'Purchase')]
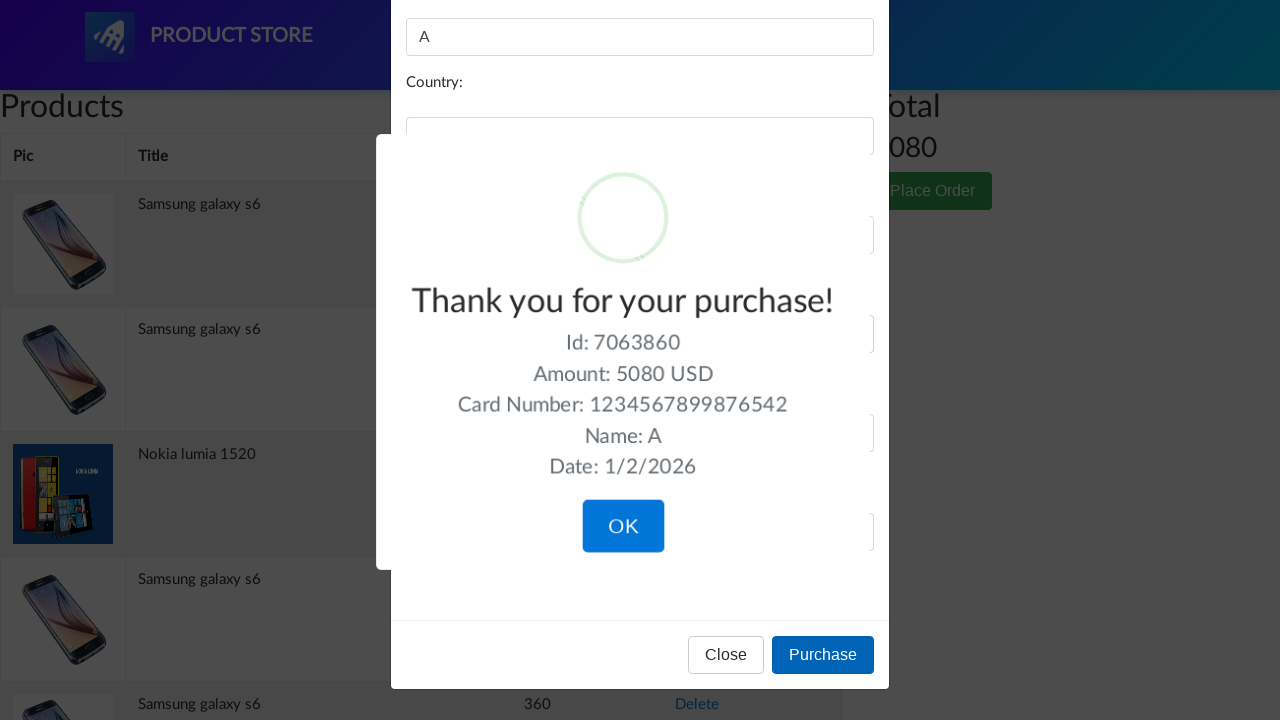

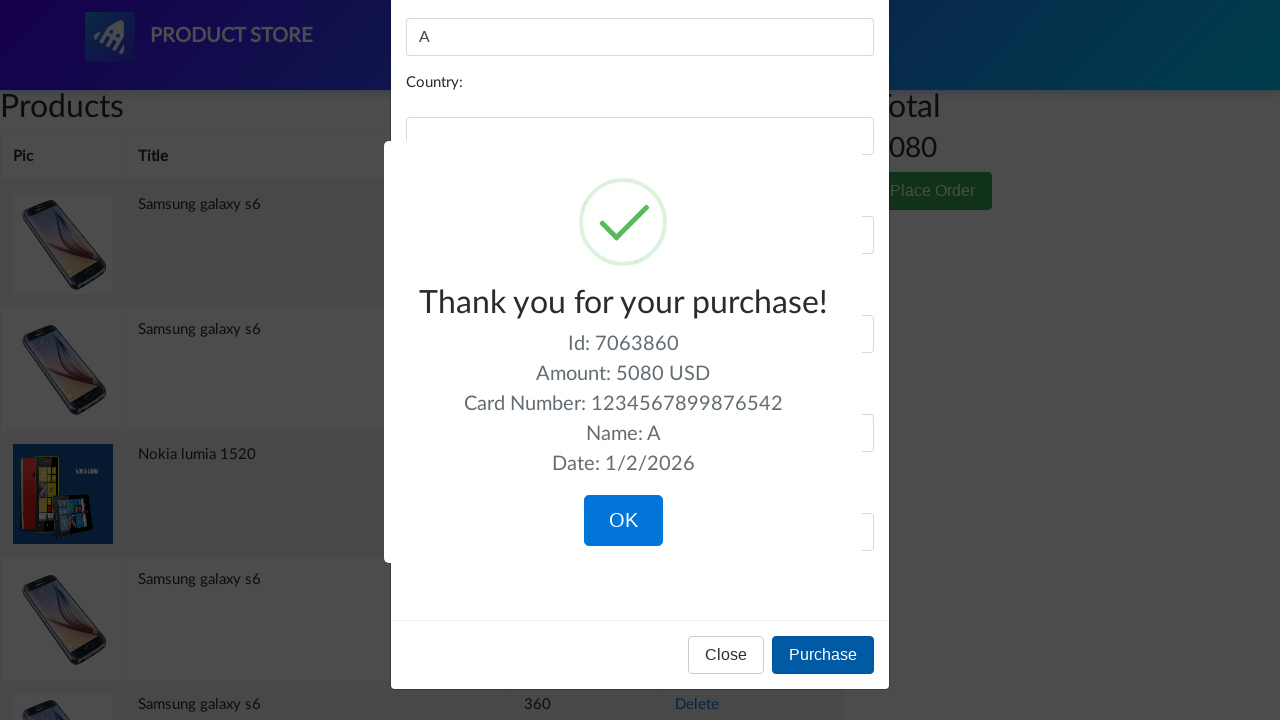